Tests web table structure by verifying the BookTable has 4 columns and 7 rows after scrolling it into view.

Starting URL: https://testautomationpractice.blogspot.com/

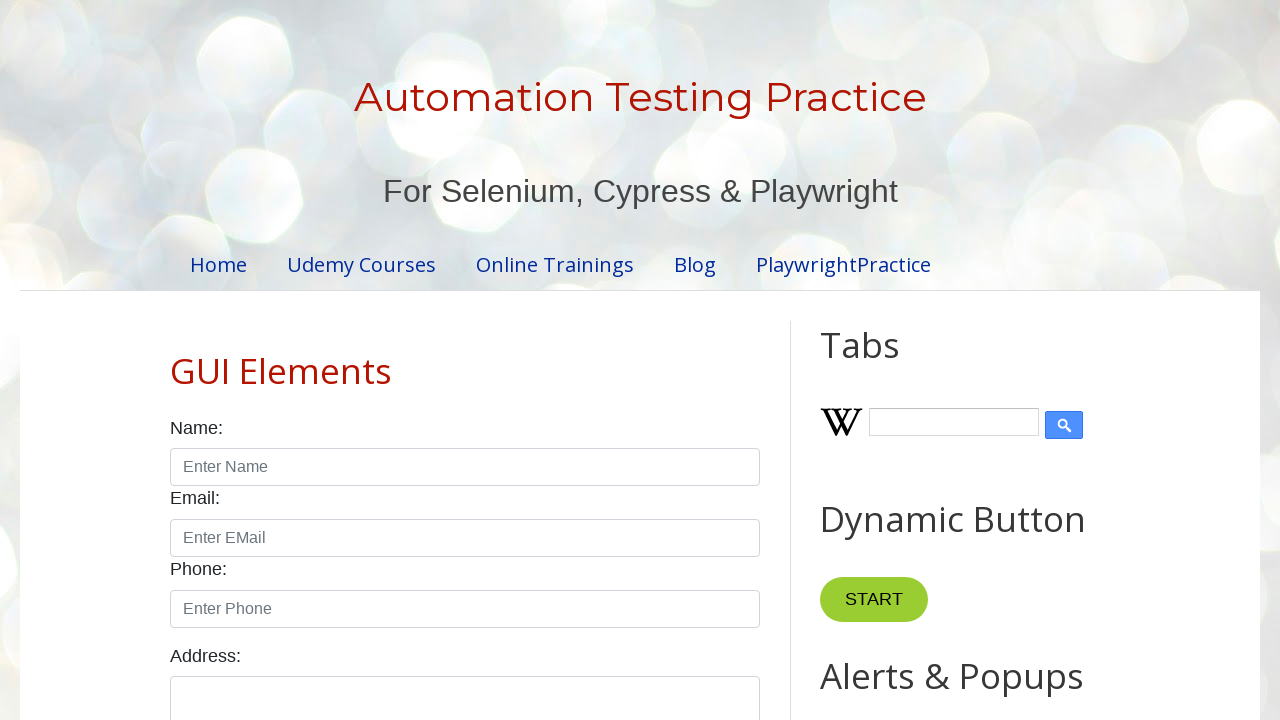

Located the BookTable element
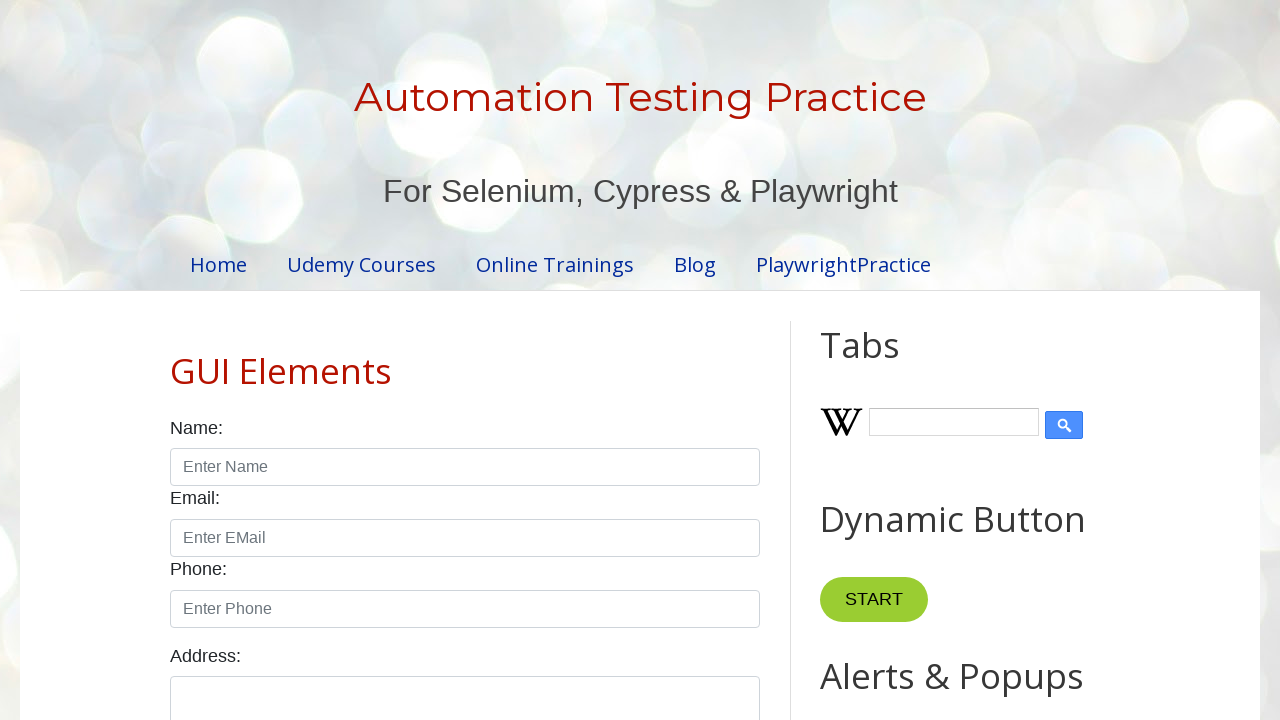

Scrolled BookTable into view
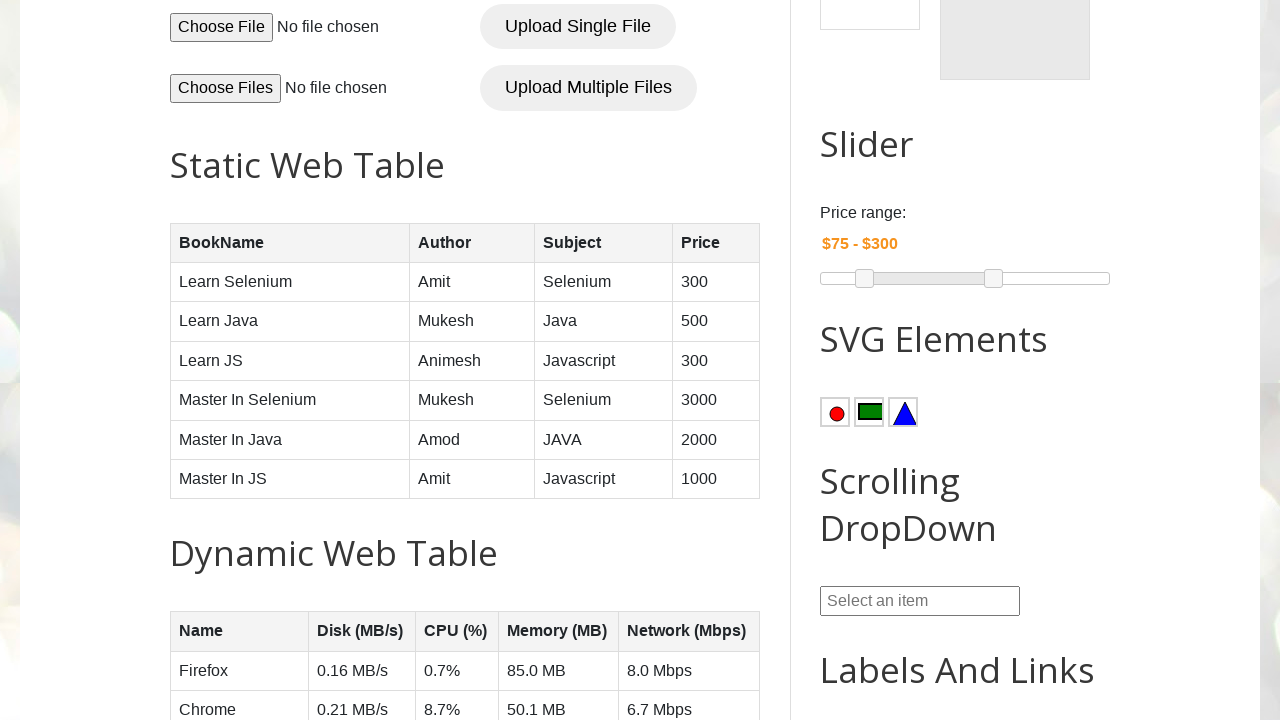

Located all column headers in BookTable
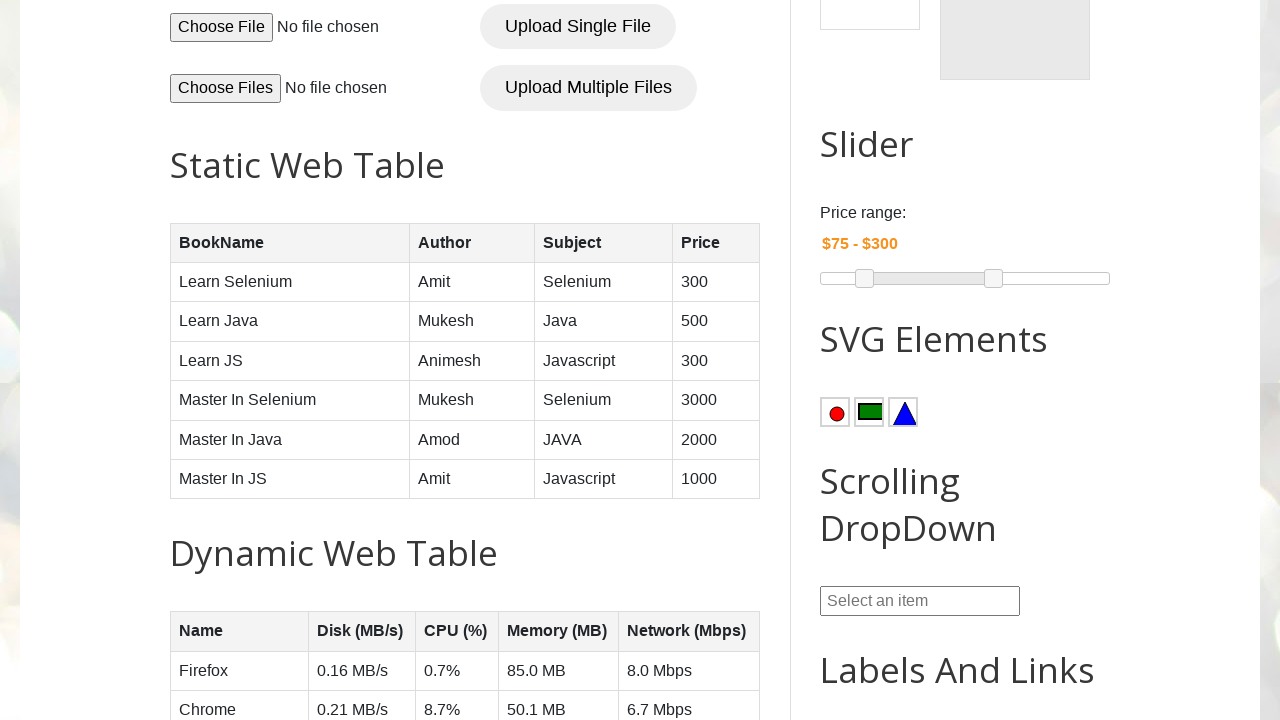

Located all rows in BookTable
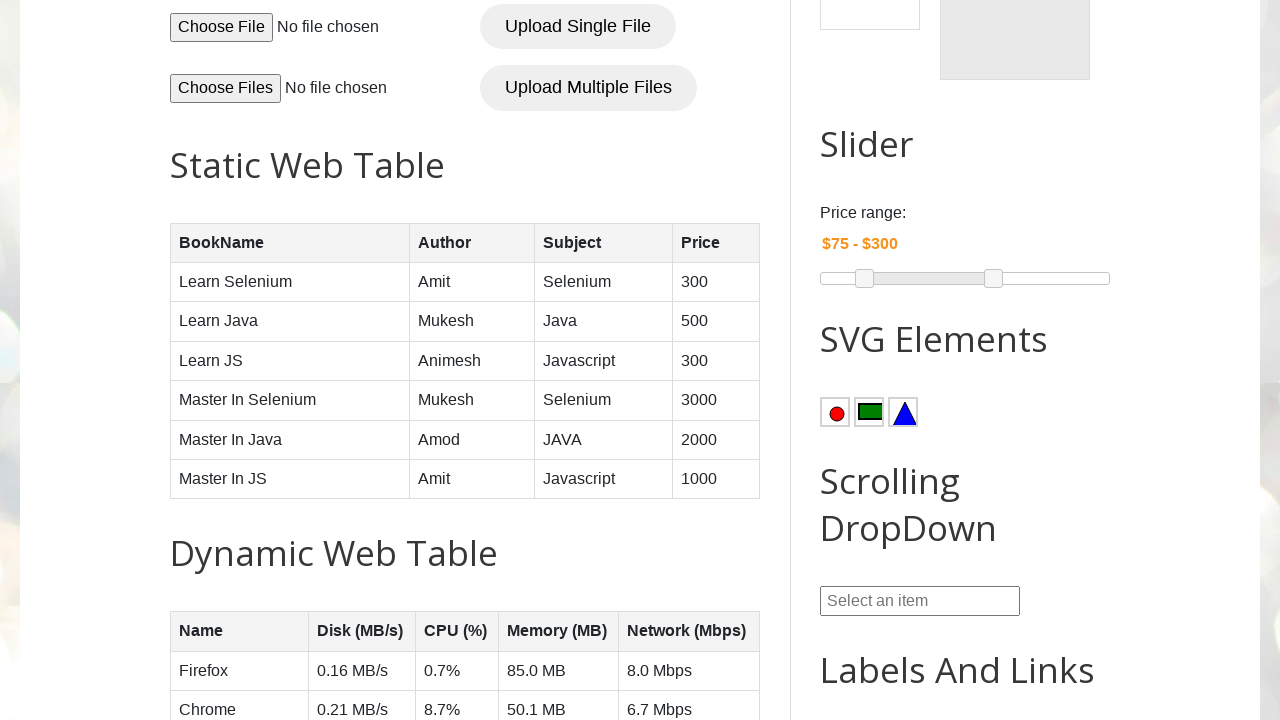

Verified BookTable has exactly 4 columns
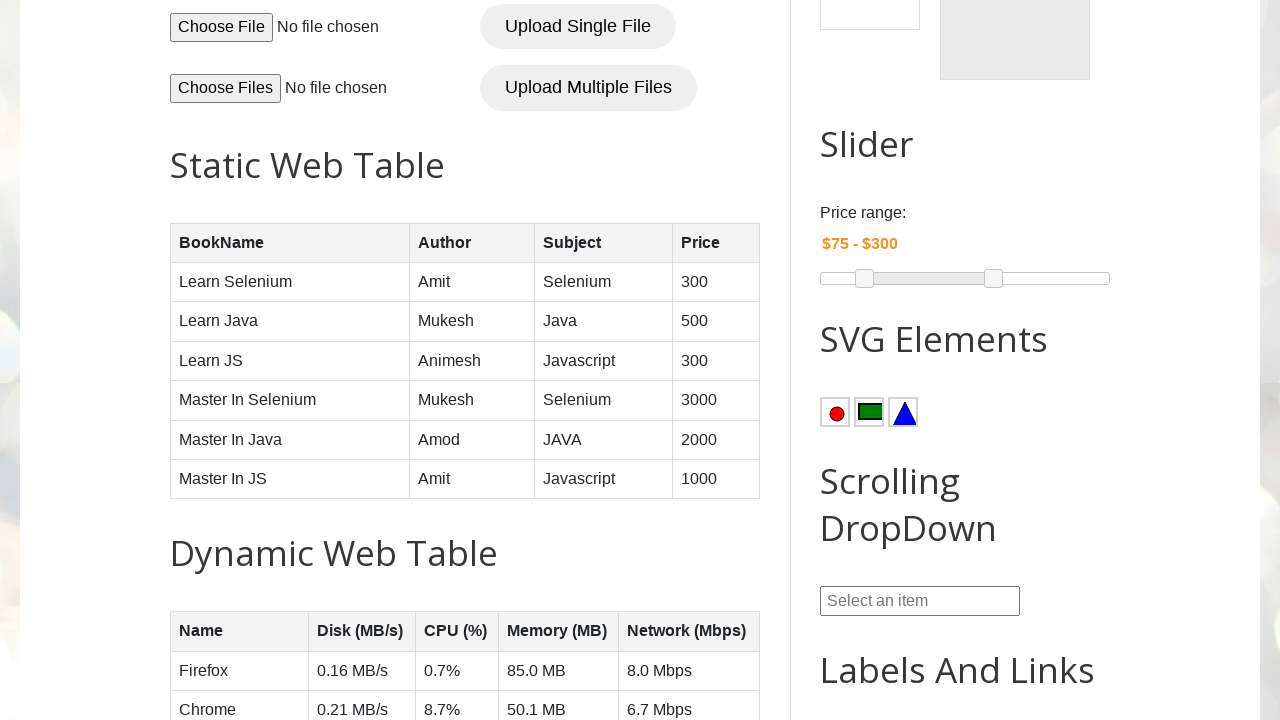

Verified BookTable has exactly 7 rows
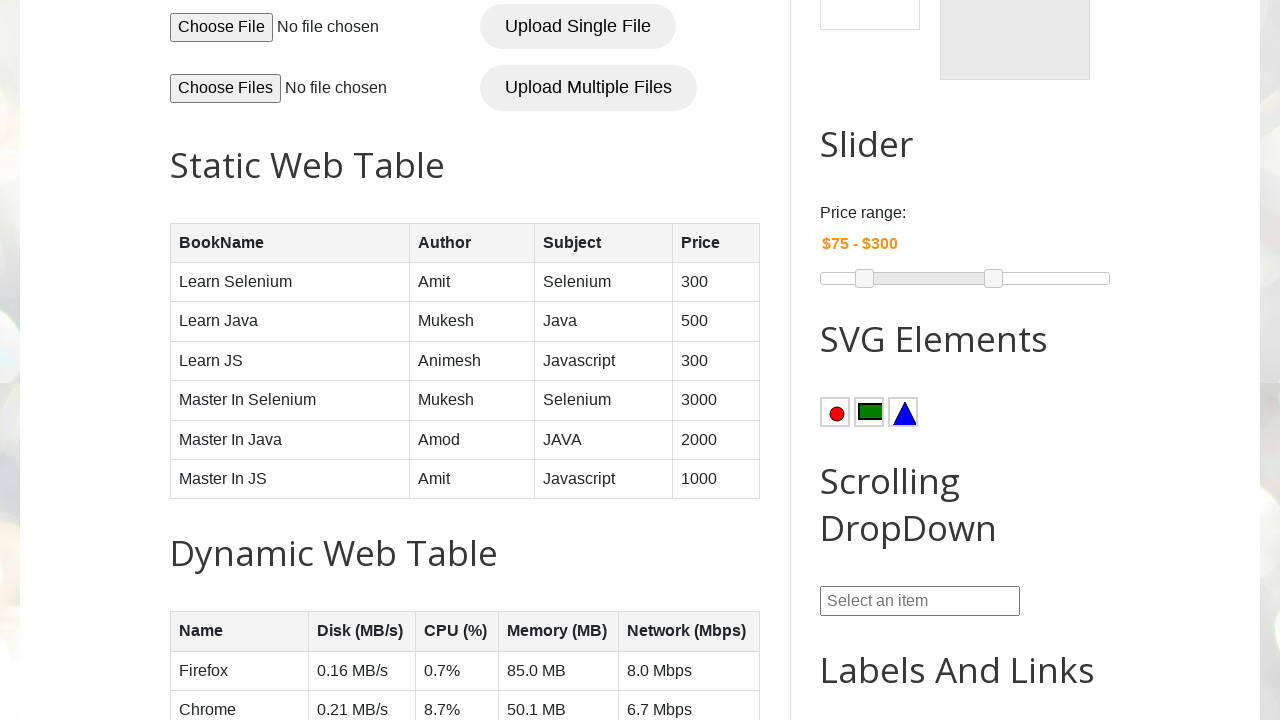

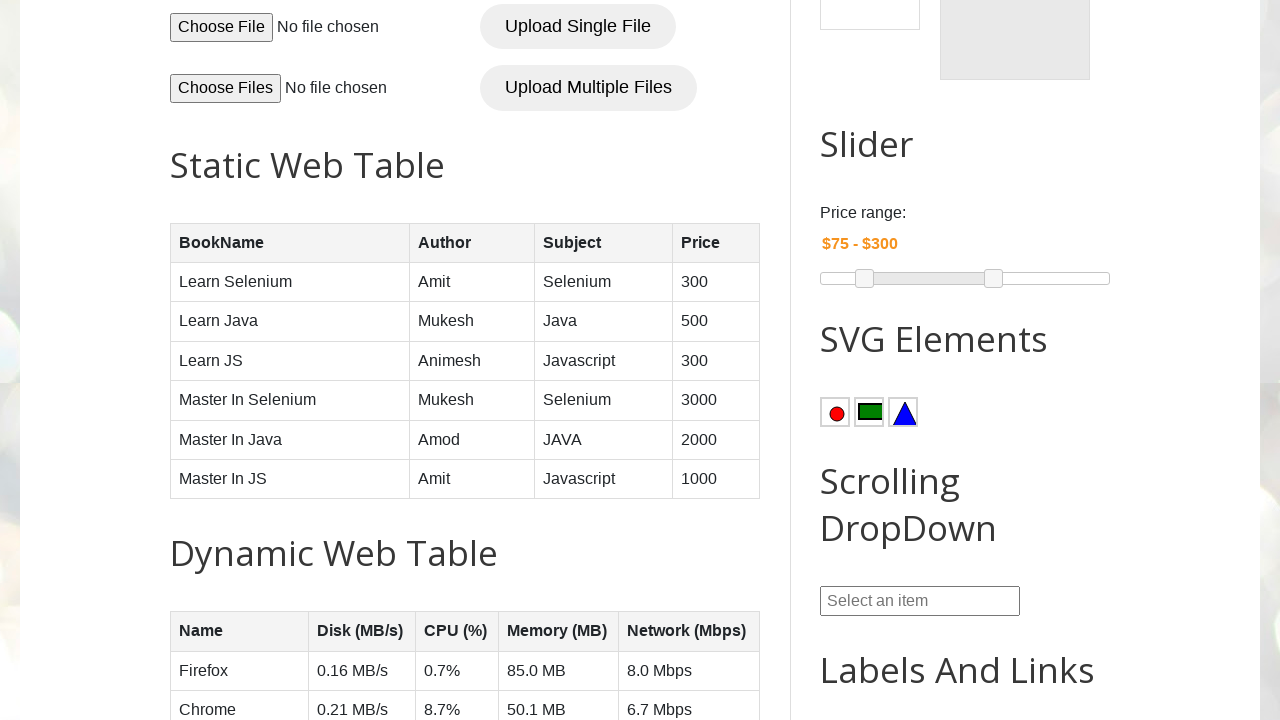